Tests signup form validation by attempting to register with an already existing email address and verifying the error message

Starting URL: http://automationexercise.com

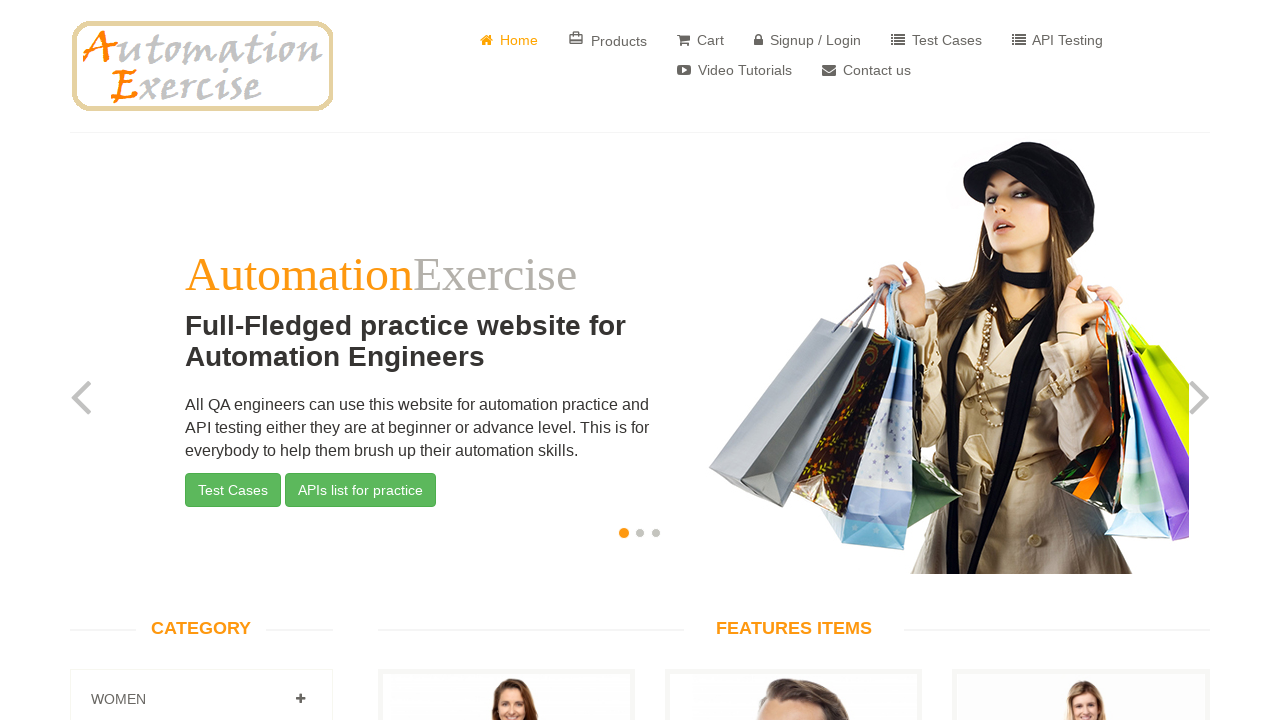

Home page loaded and body element is visible
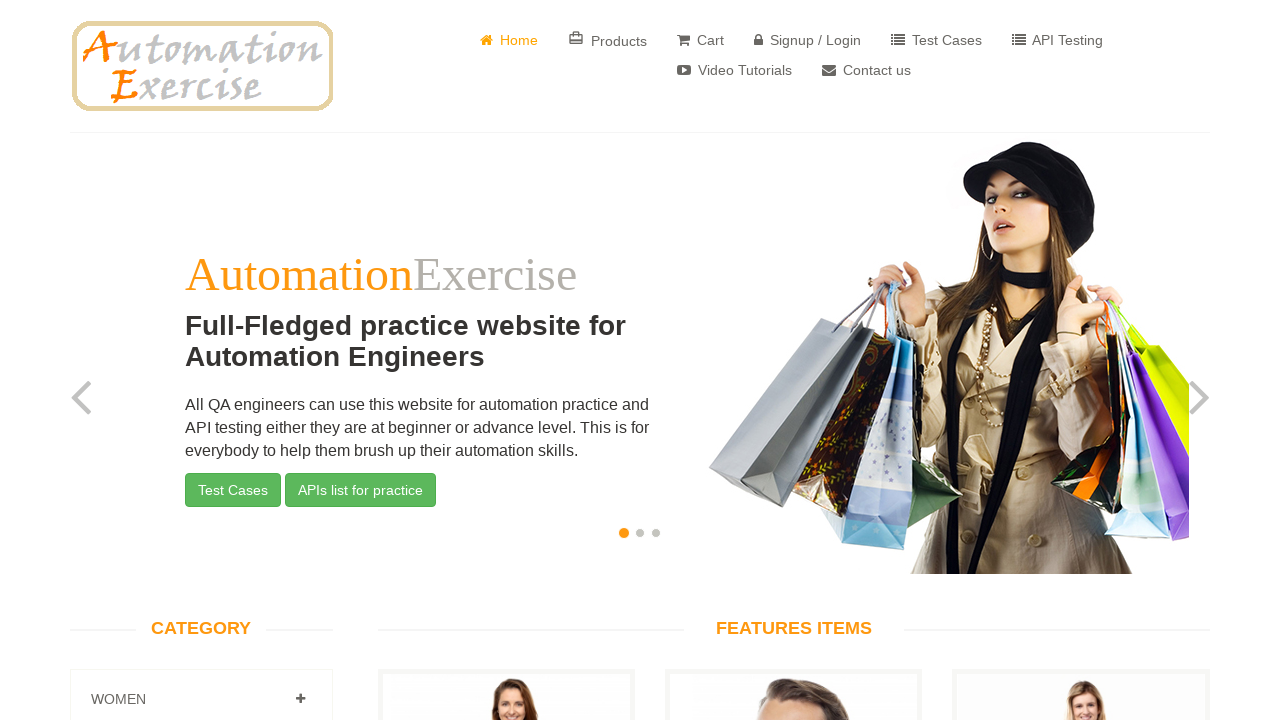

Clicked on 'Signup / Login' button at (808, 40) on a[href='/login']
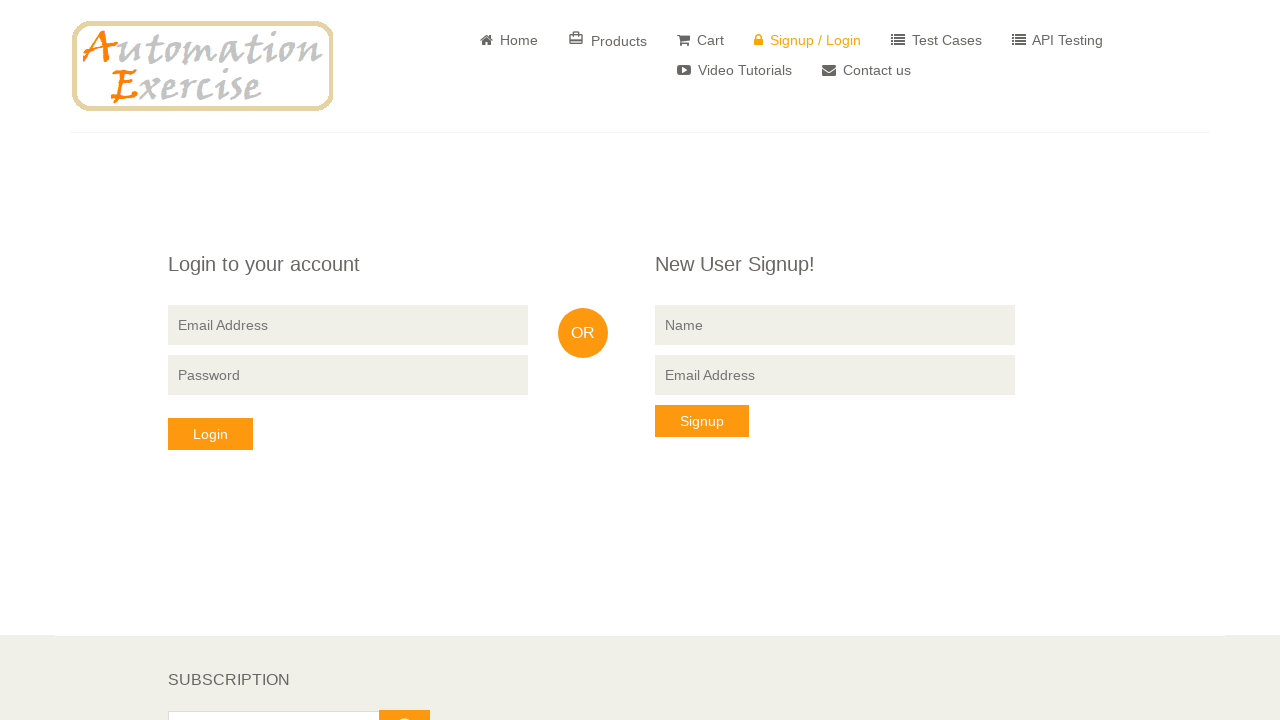

'New User Signup!' text is visible on the page
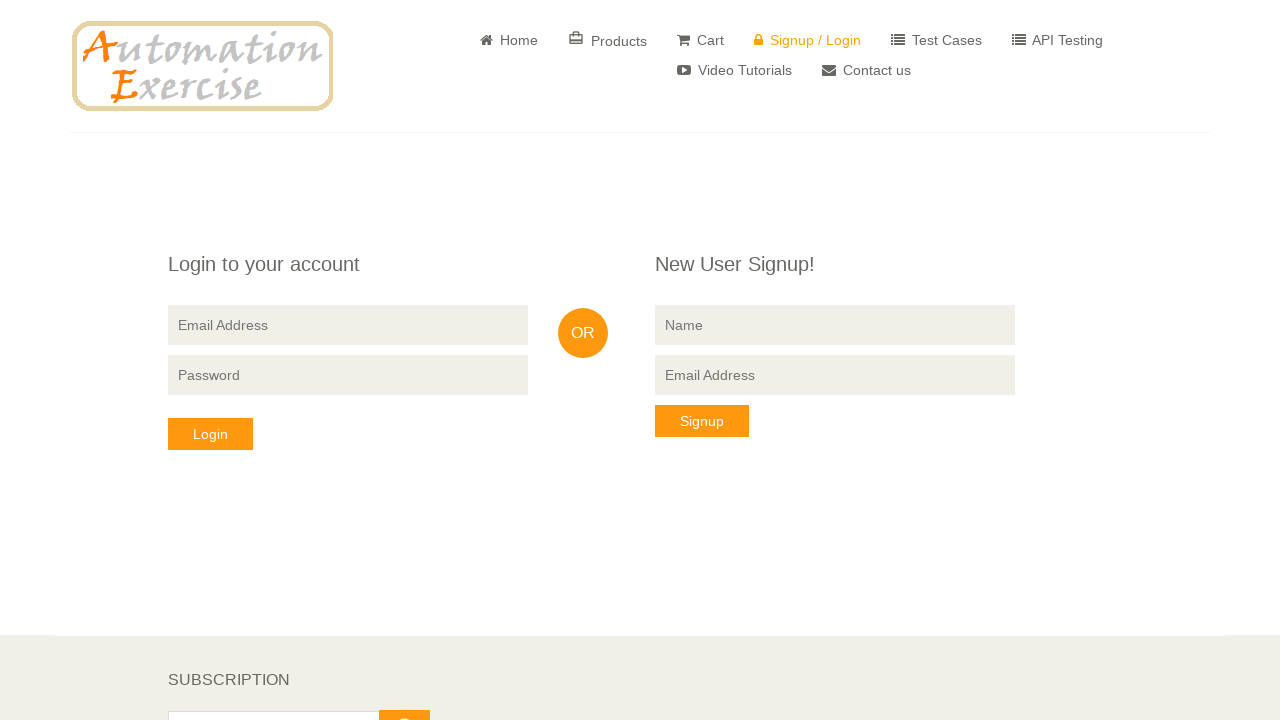

Filled name field with 'John Smith' on input[name='name']
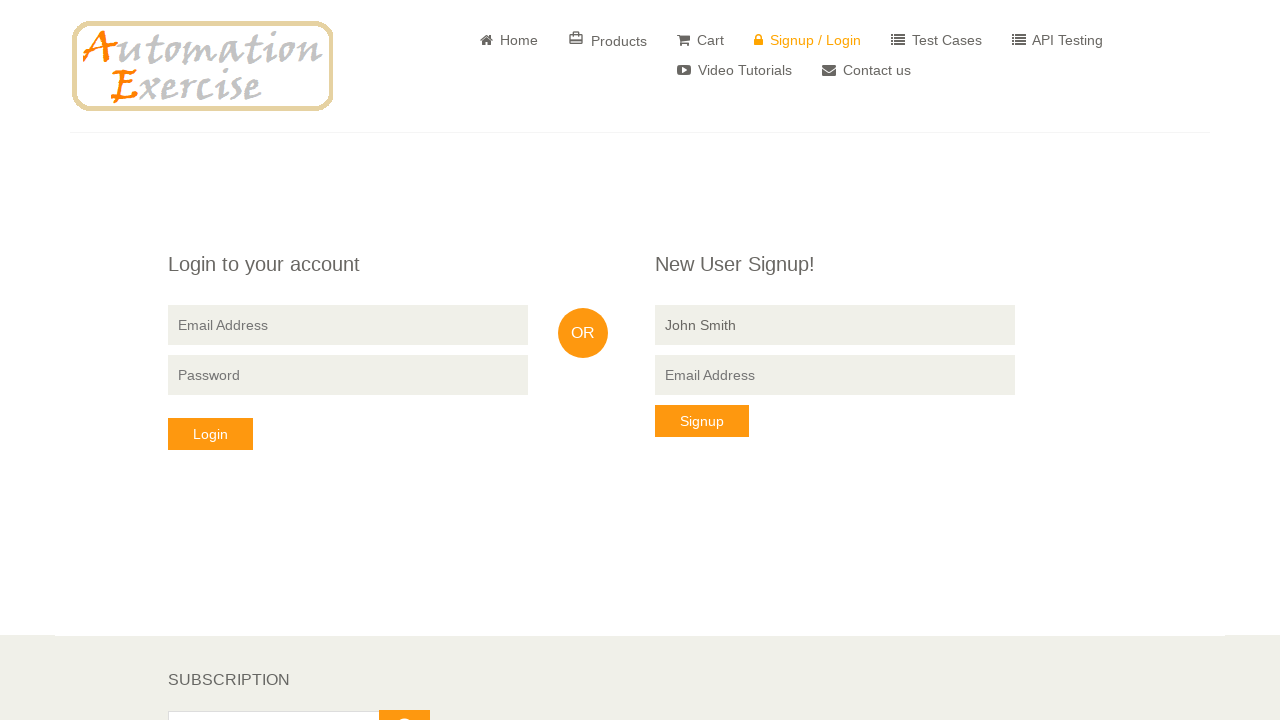

Filled email field with already registered email 'testuser847@example.com' on input[data-qa='signup-email']
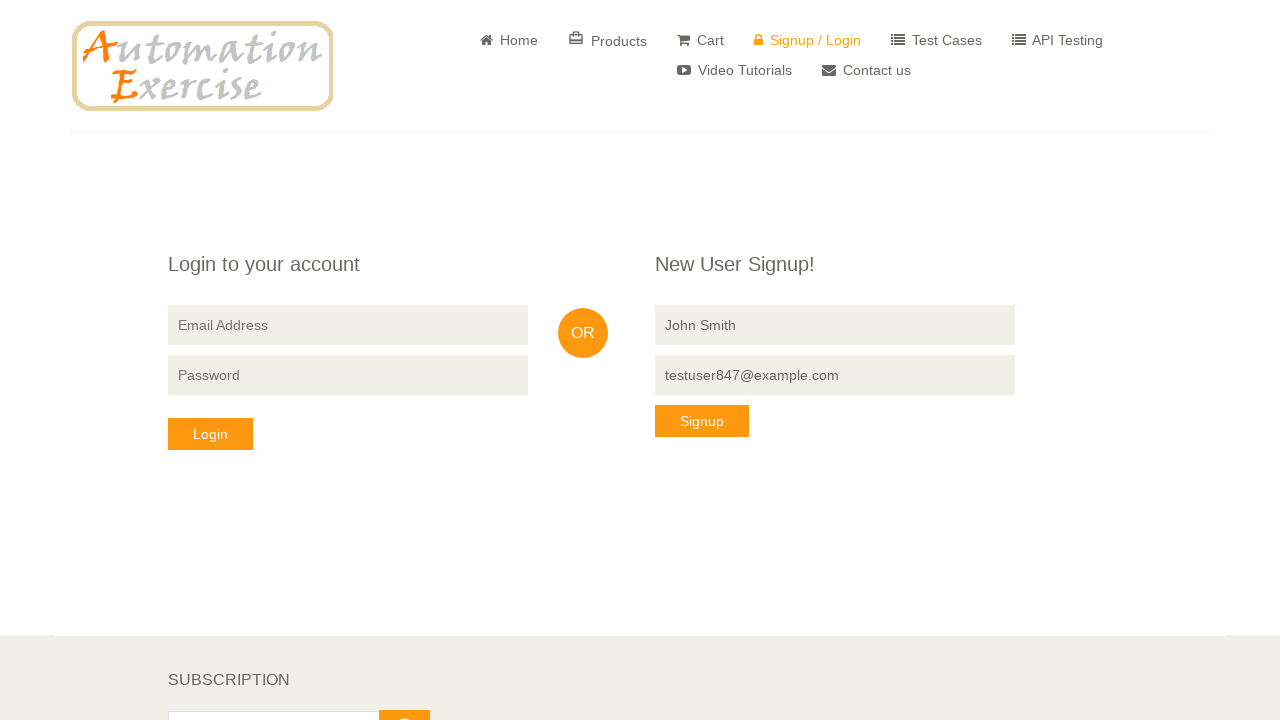

Clicked 'Signup' button to attempt registration at (702, 421) on button[data-qa='signup-button']
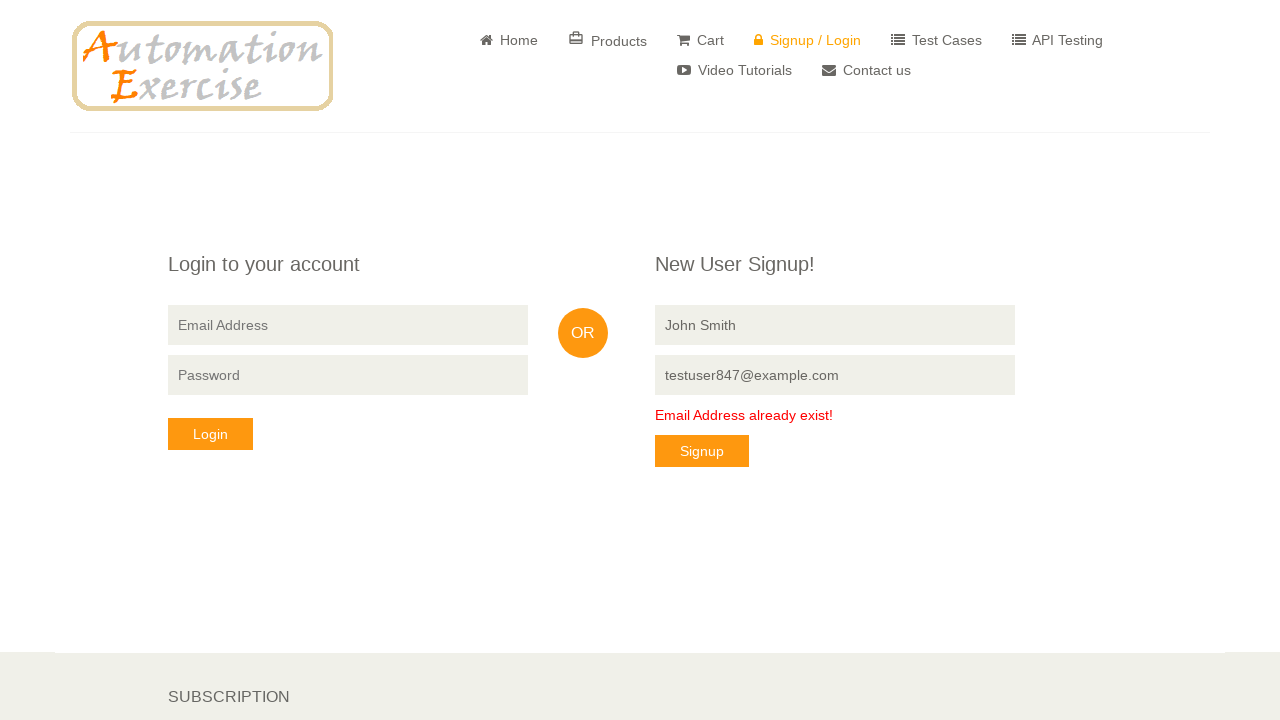

Error message 'Email Address already exist!' is visible, validating signup form error handling
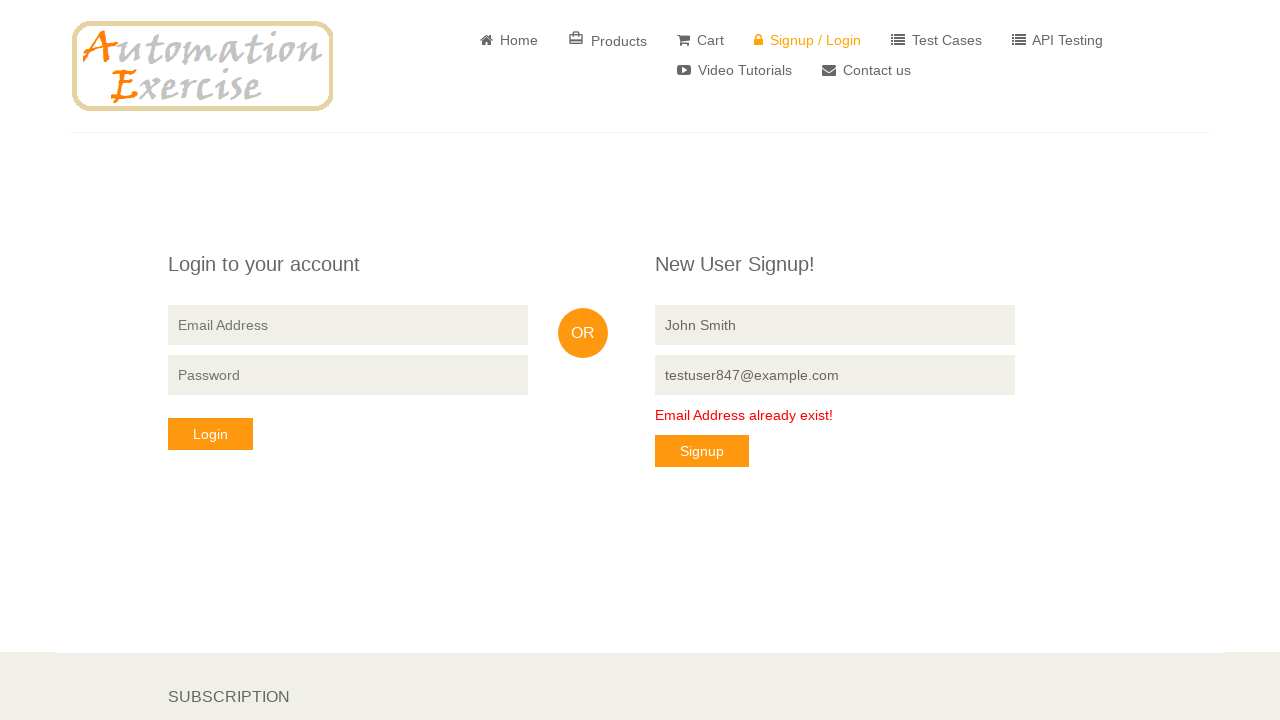

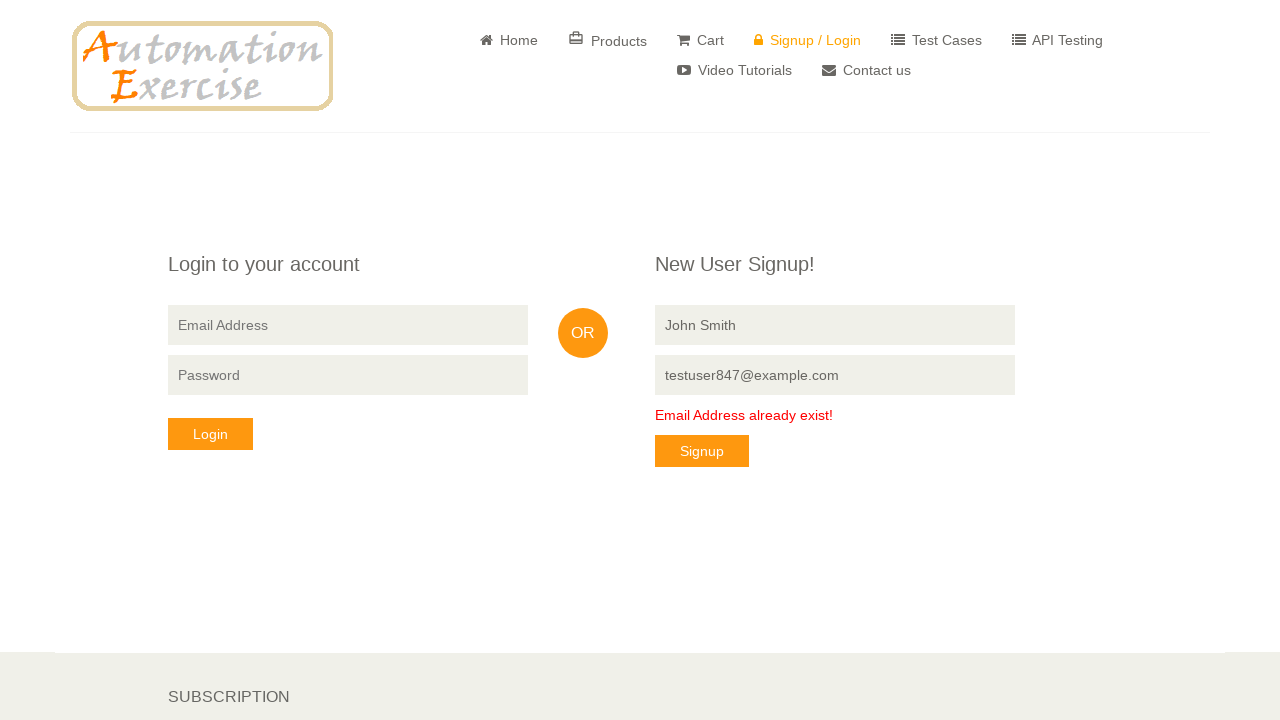